Tests exception logging with stack trace by clicking on a button that triggers a JavaScript exception

Starting URL: https://www.selenium.dev/selenium/web/bidi/logEntryAdded.html

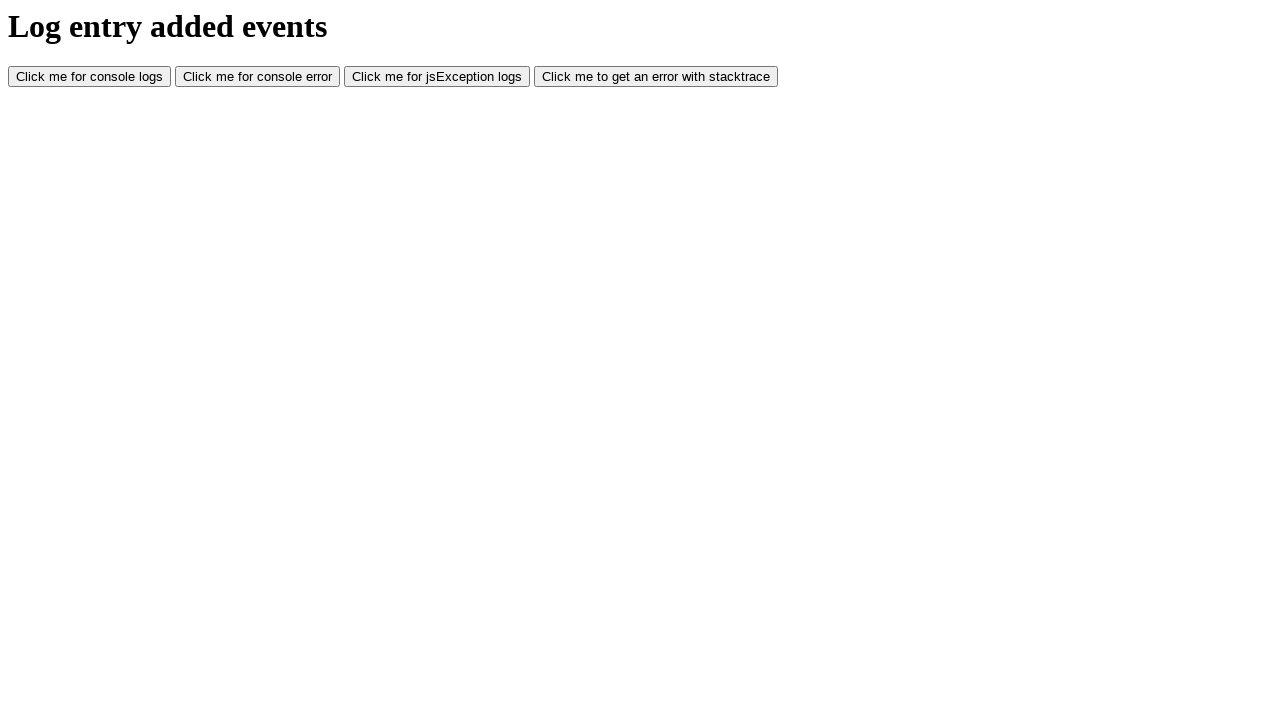

Waited for 'Log with stacktrace' button to be visible
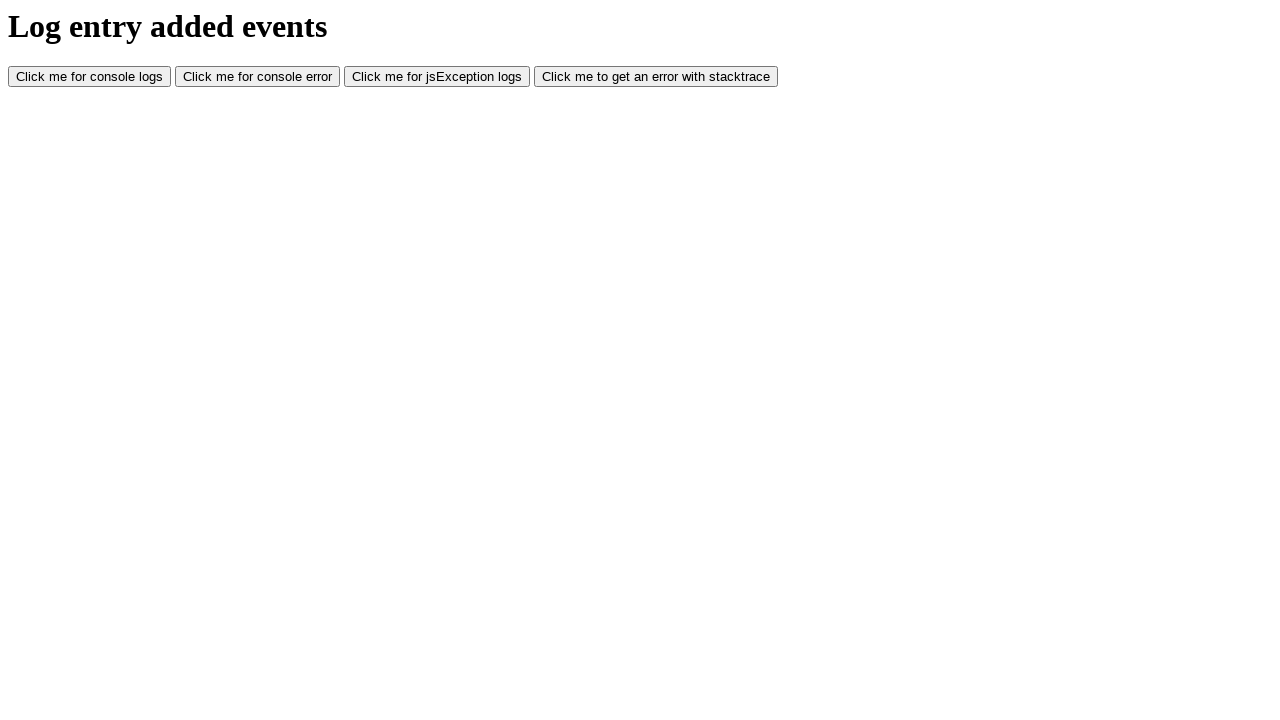

Clicked 'Log with stacktrace' button to trigger JavaScript exception at (656, 77) on #logWithStacktrace
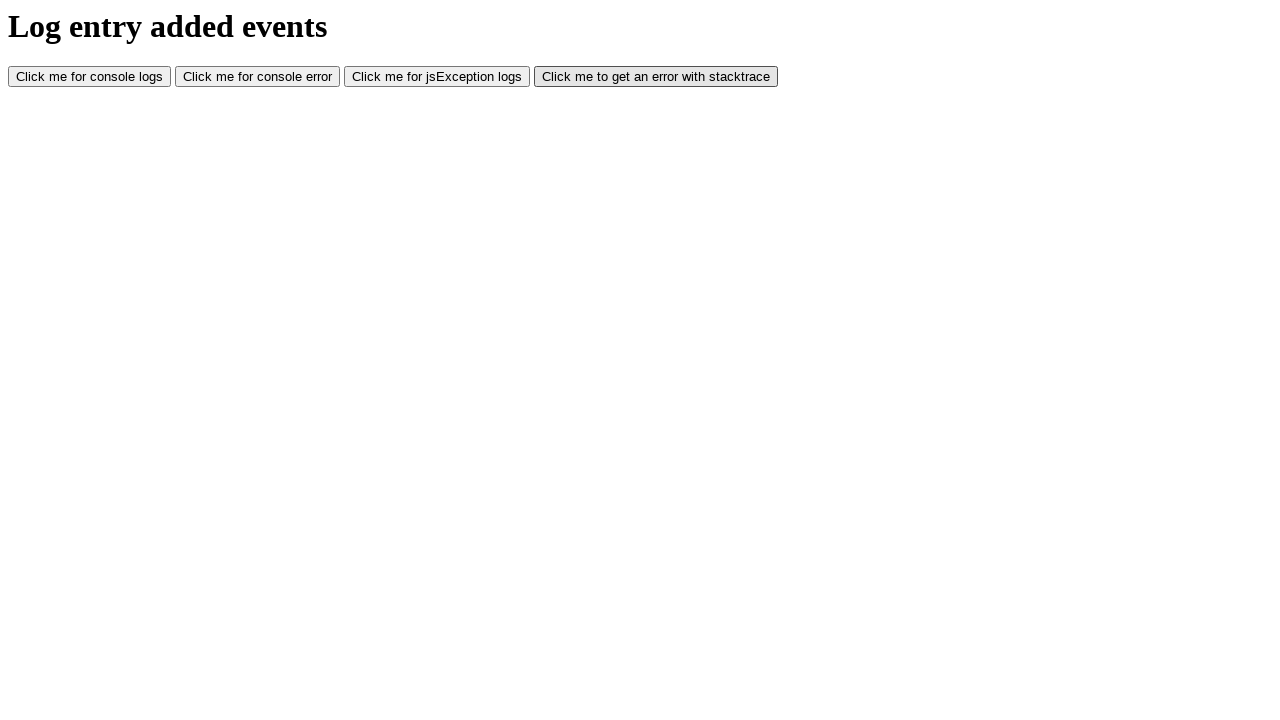

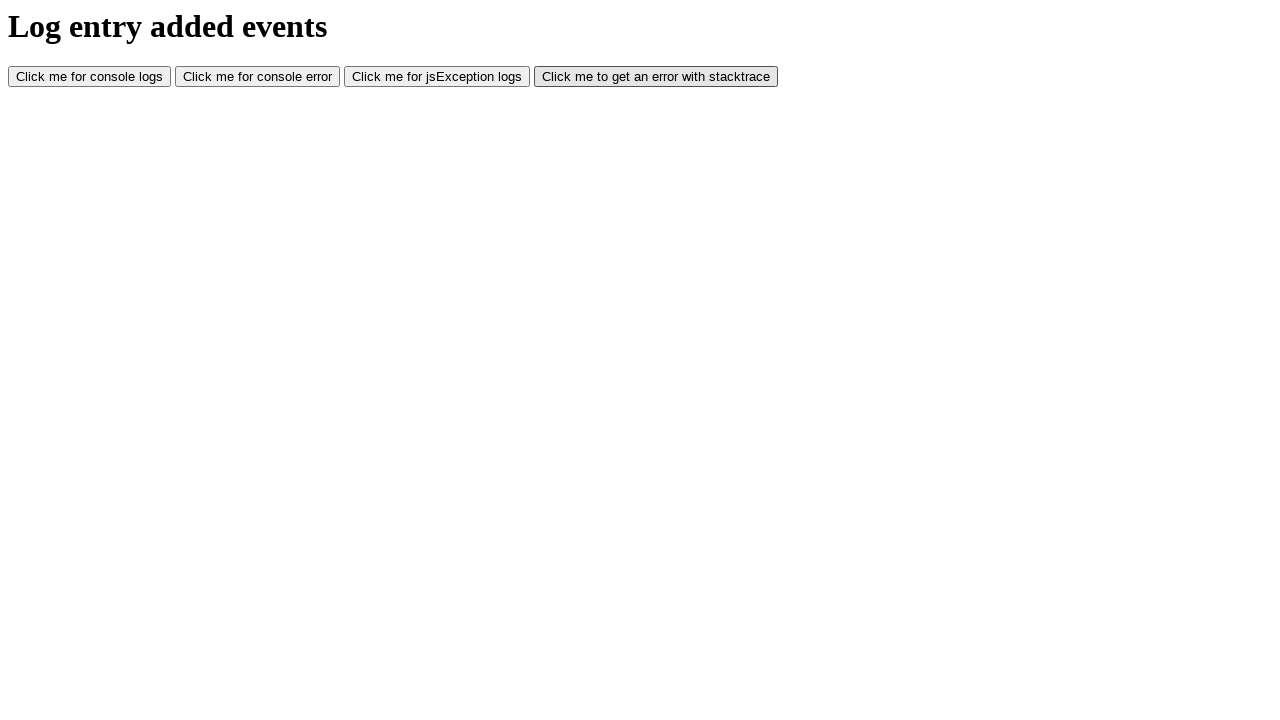